Tests a form by filling an input field with a name and verifies that 8 buttons with class 'btn' exist on the page

Starting URL: https://erikdark.github.io/Qa_autotest_01/

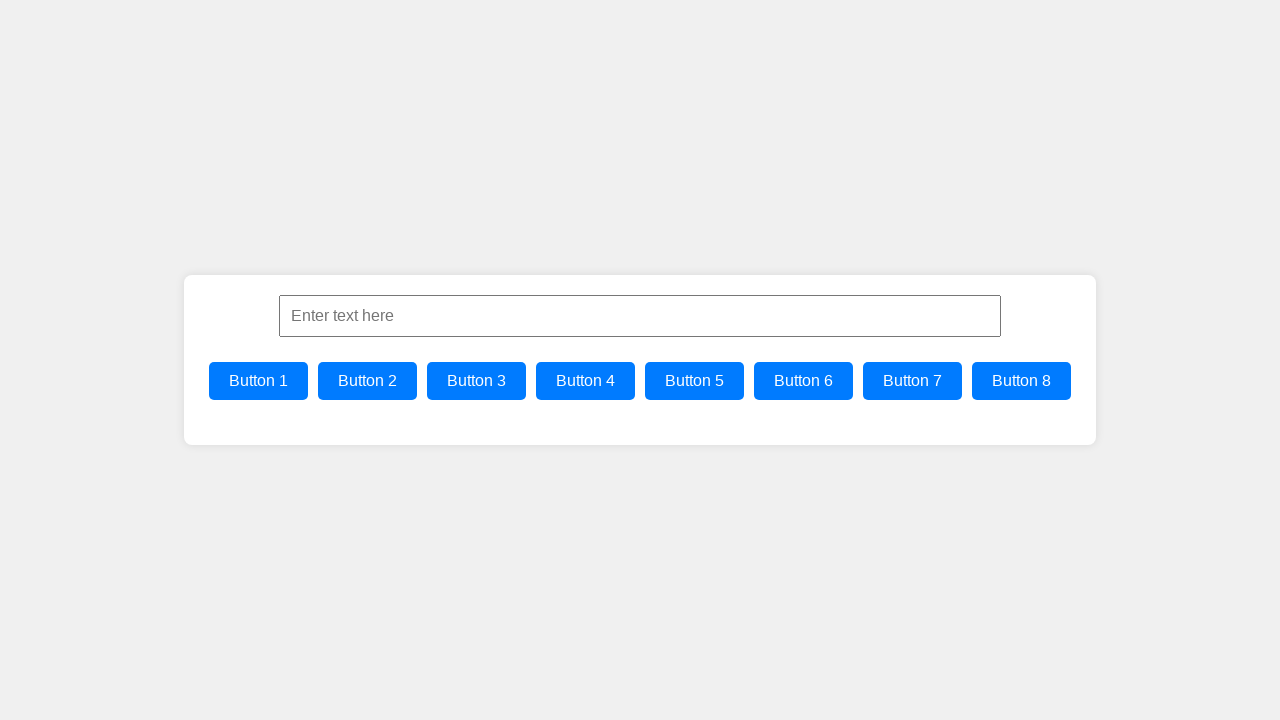

Filled input field with name 'Александр Абрамов' on #inputField
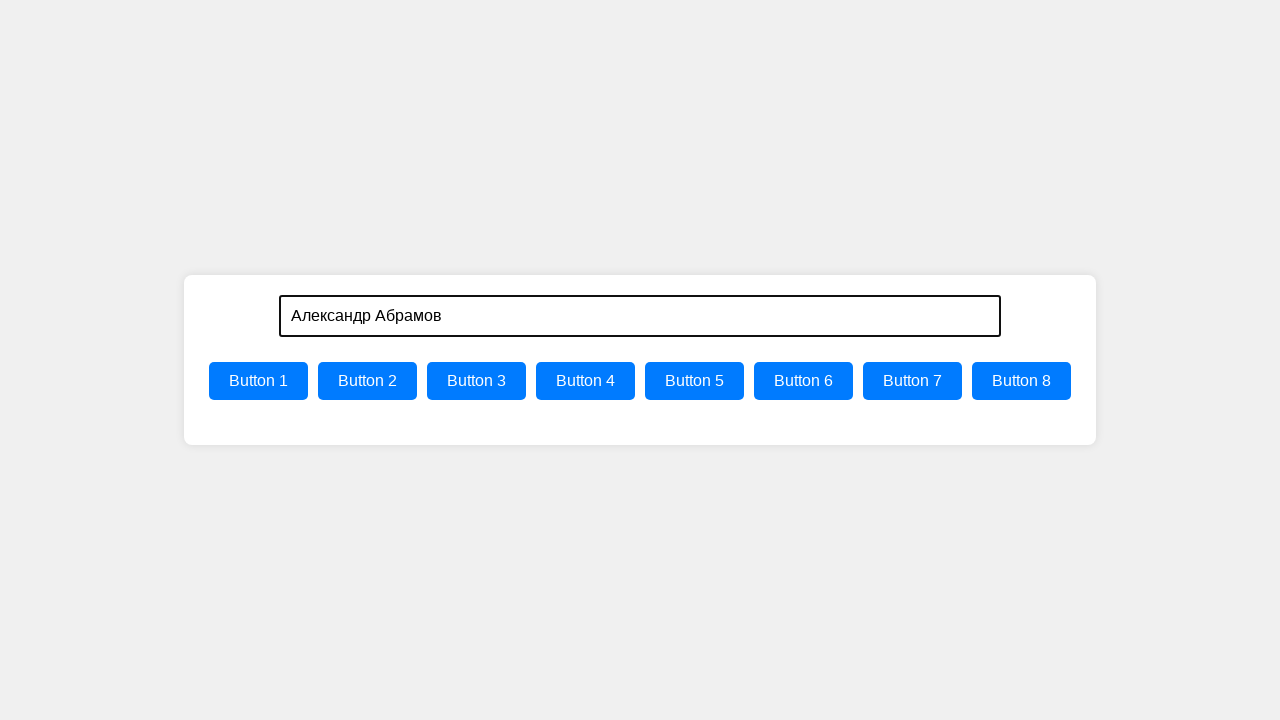

Located all buttons with class 'btn'
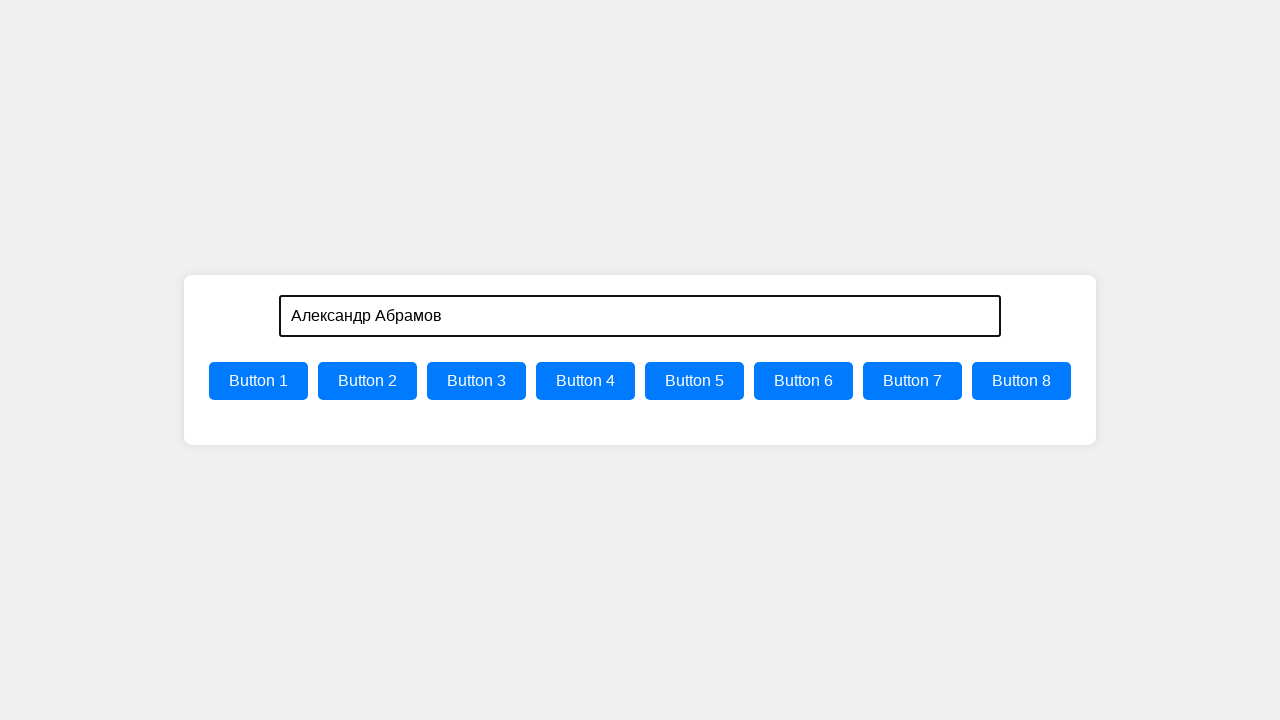

Verified that 8 buttons with class 'btn' exist on the page
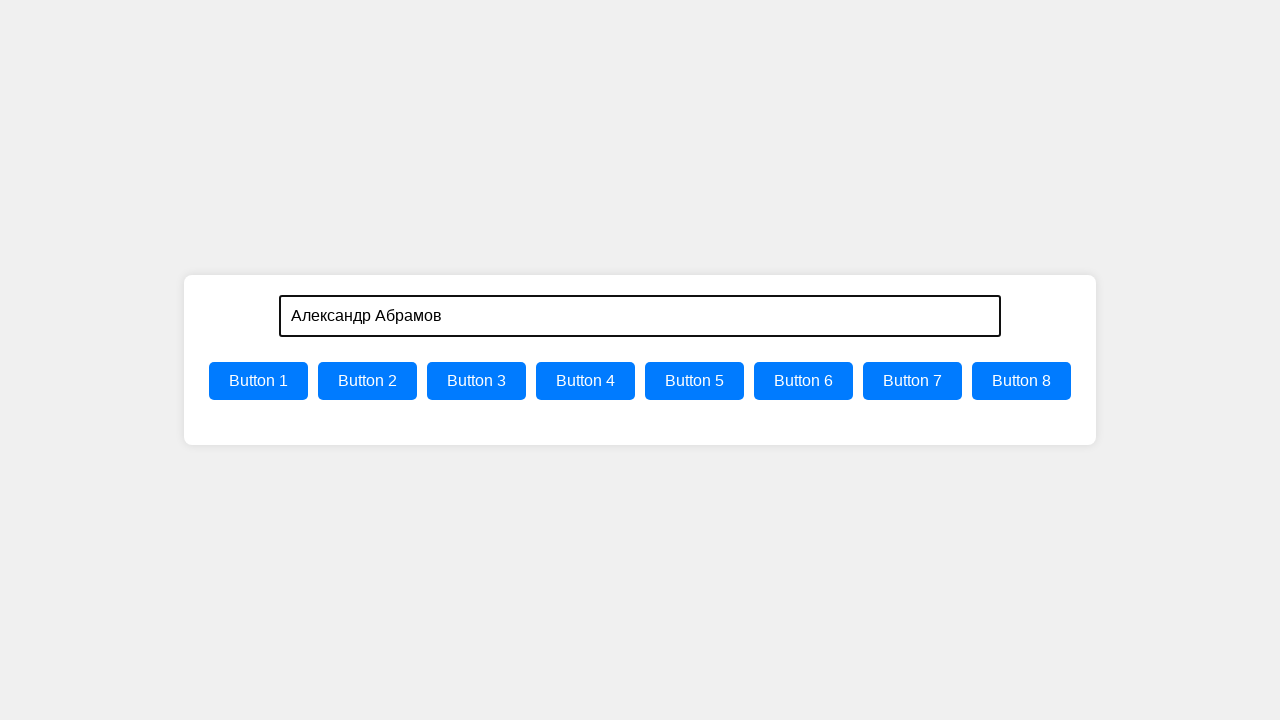

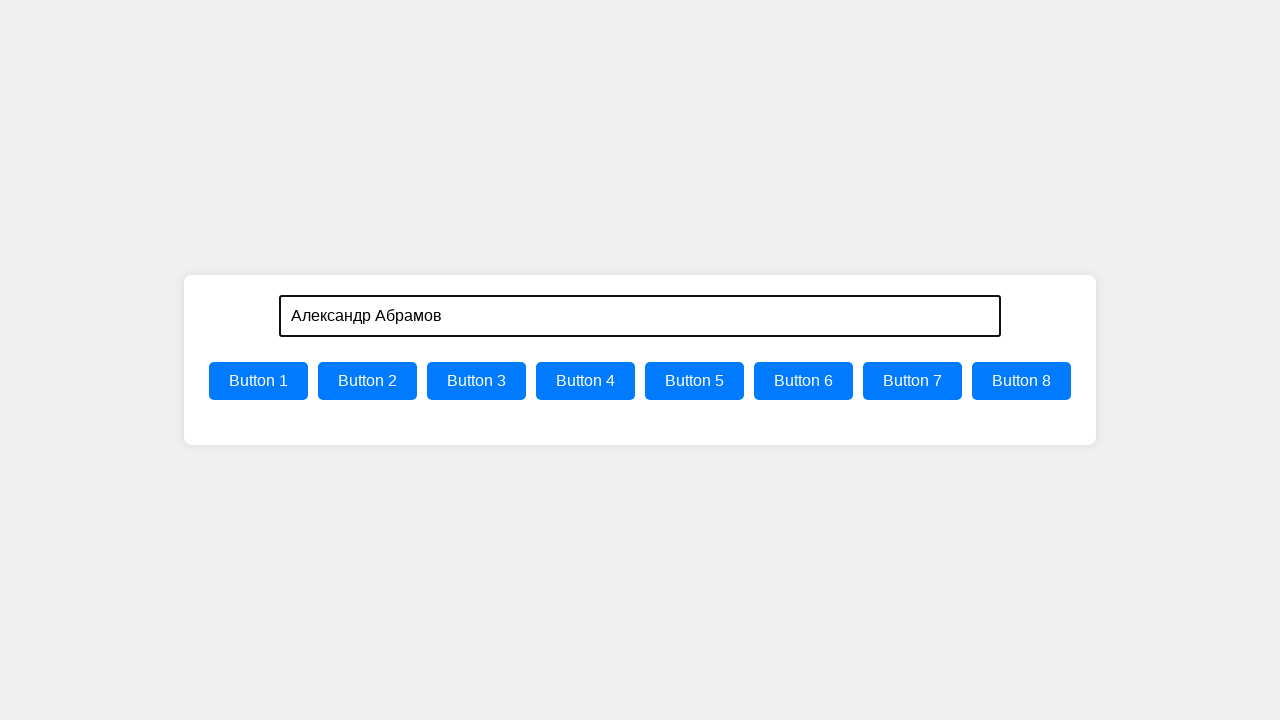